Tests cookie management functionality by adding a custom cookie with name "company" and value "Edso services", then deleting the cookie by name

Starting URL: https://www.tcs.com/

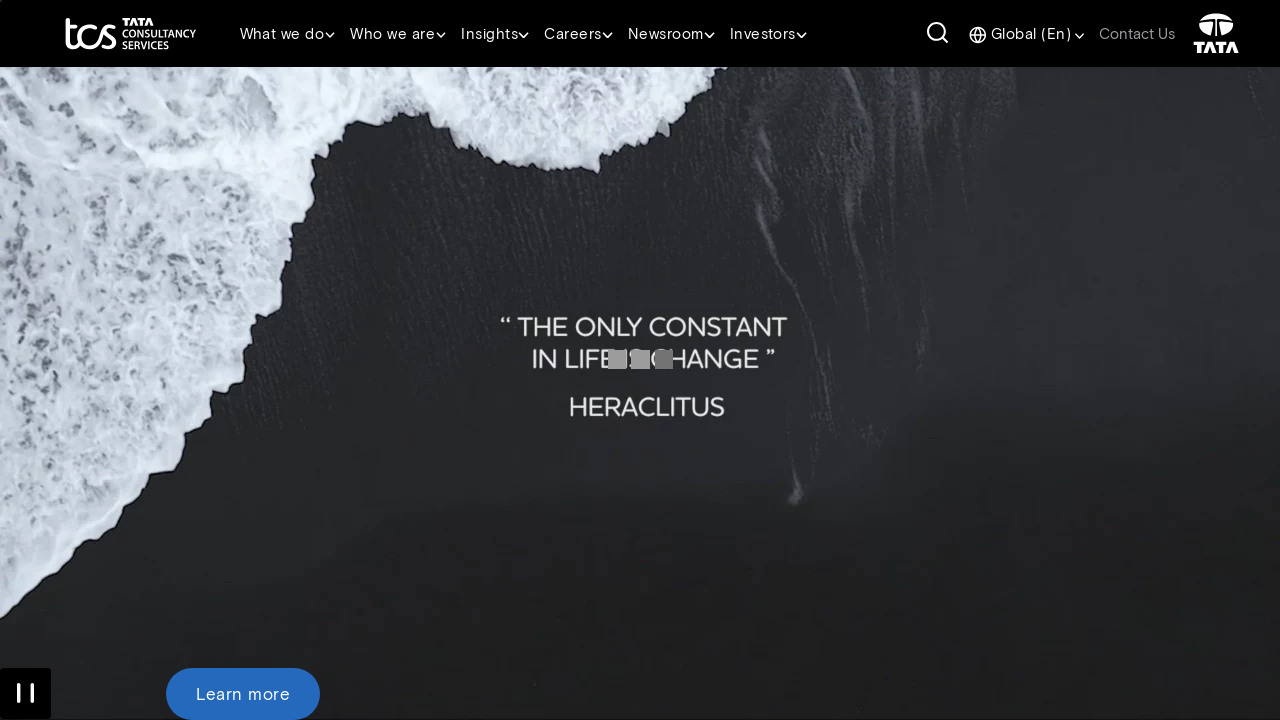

Added custom cookie 'company' with value 'Edso services'
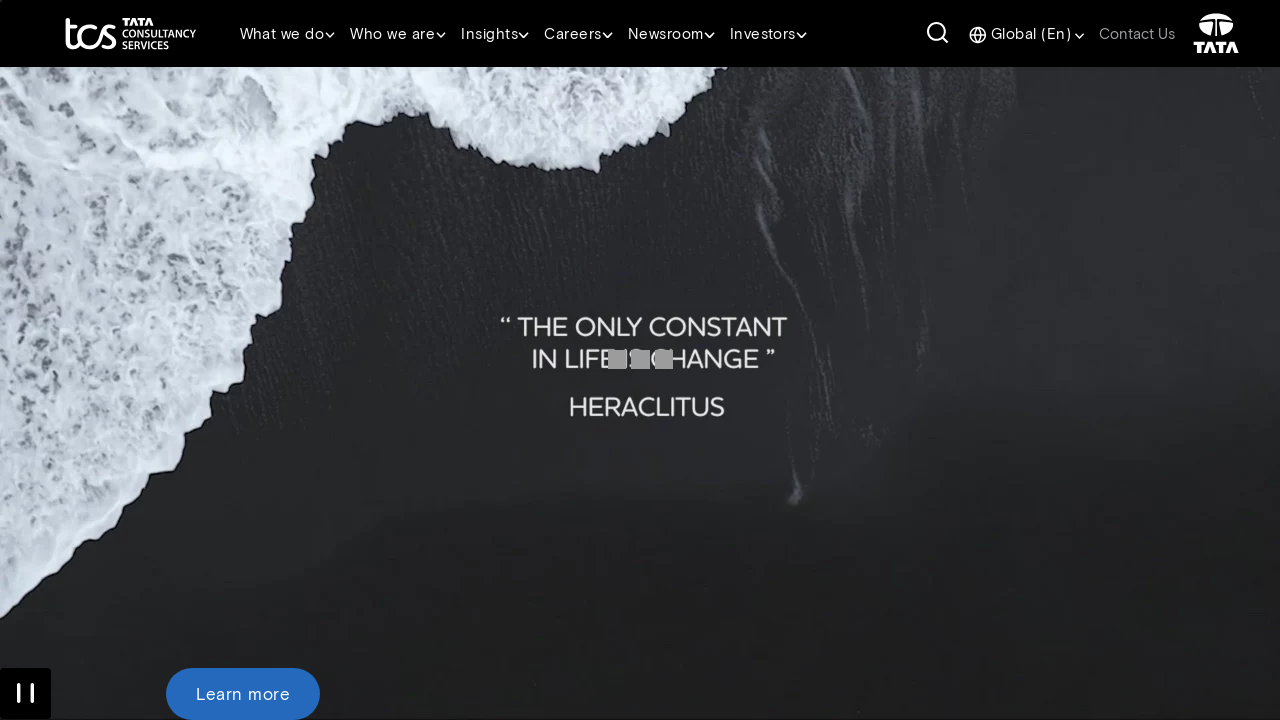

Deleted cookie named 'company'
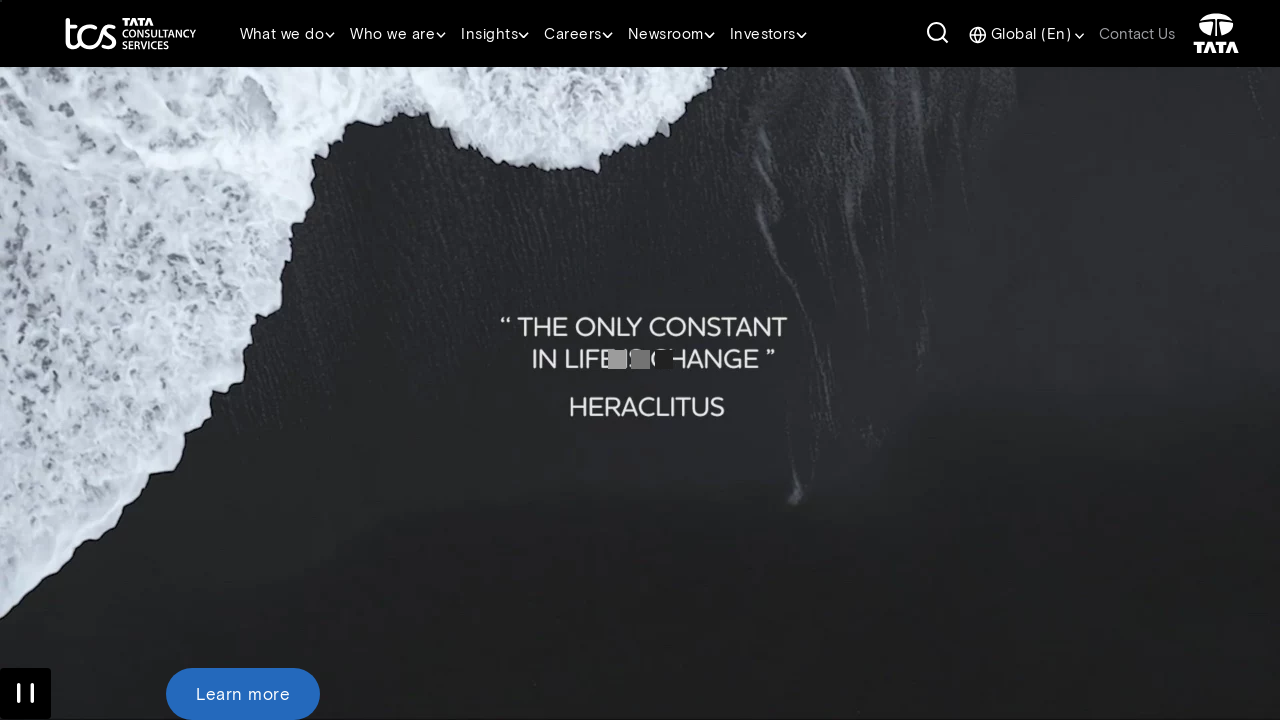

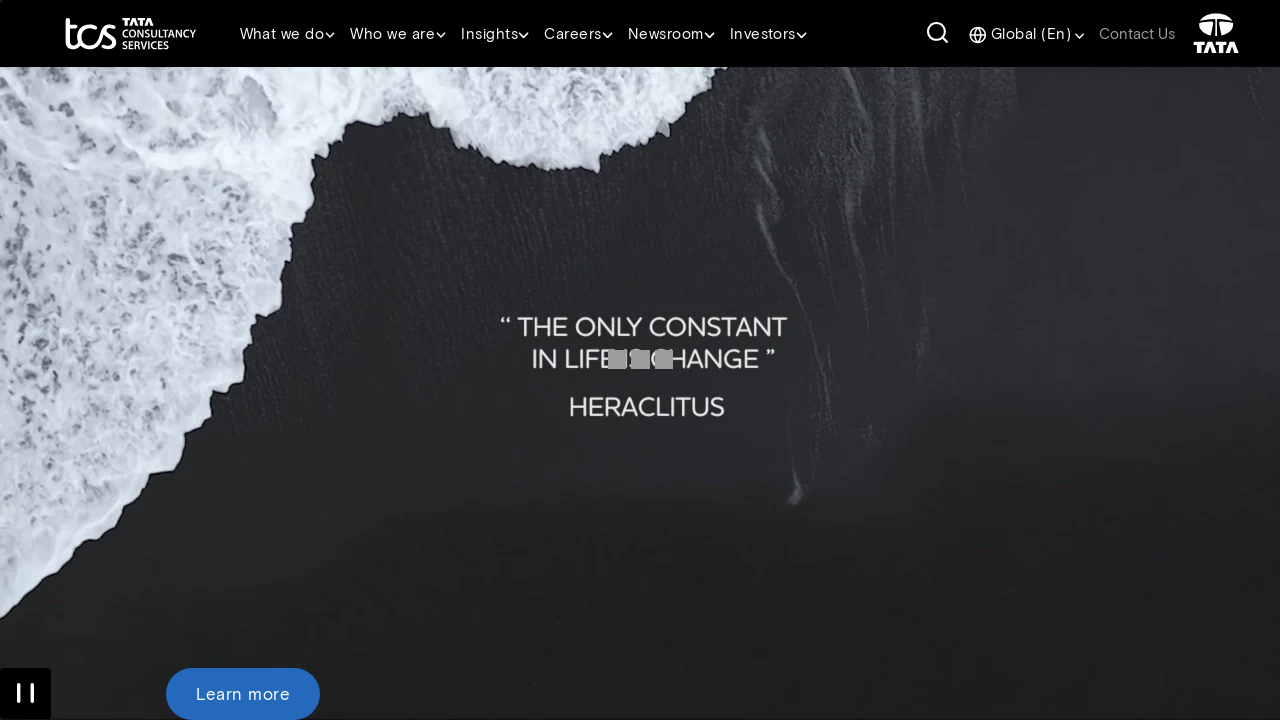